Tests handling a confirm dialog by accepting it and verifying the OK result

Starting URL: https://testpages.eviltester.com/styled/alerts/alert-test.html

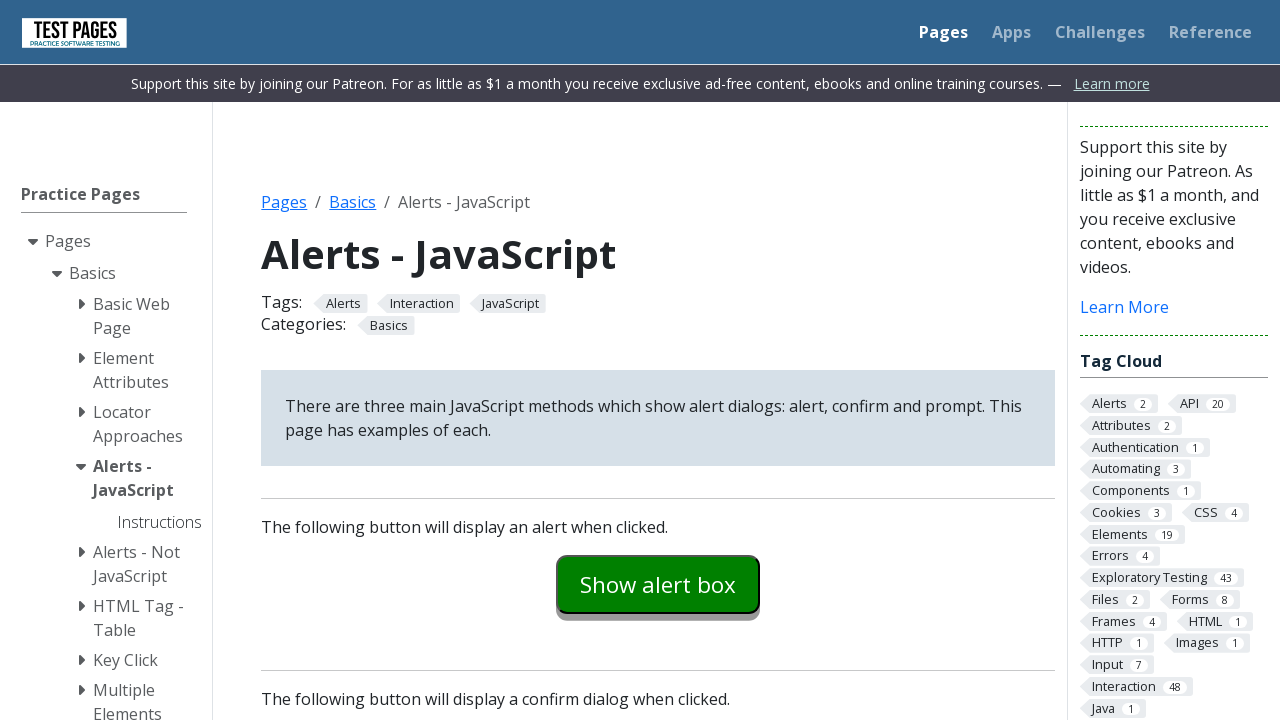

Set up dialog handler to accept confirm dialogs
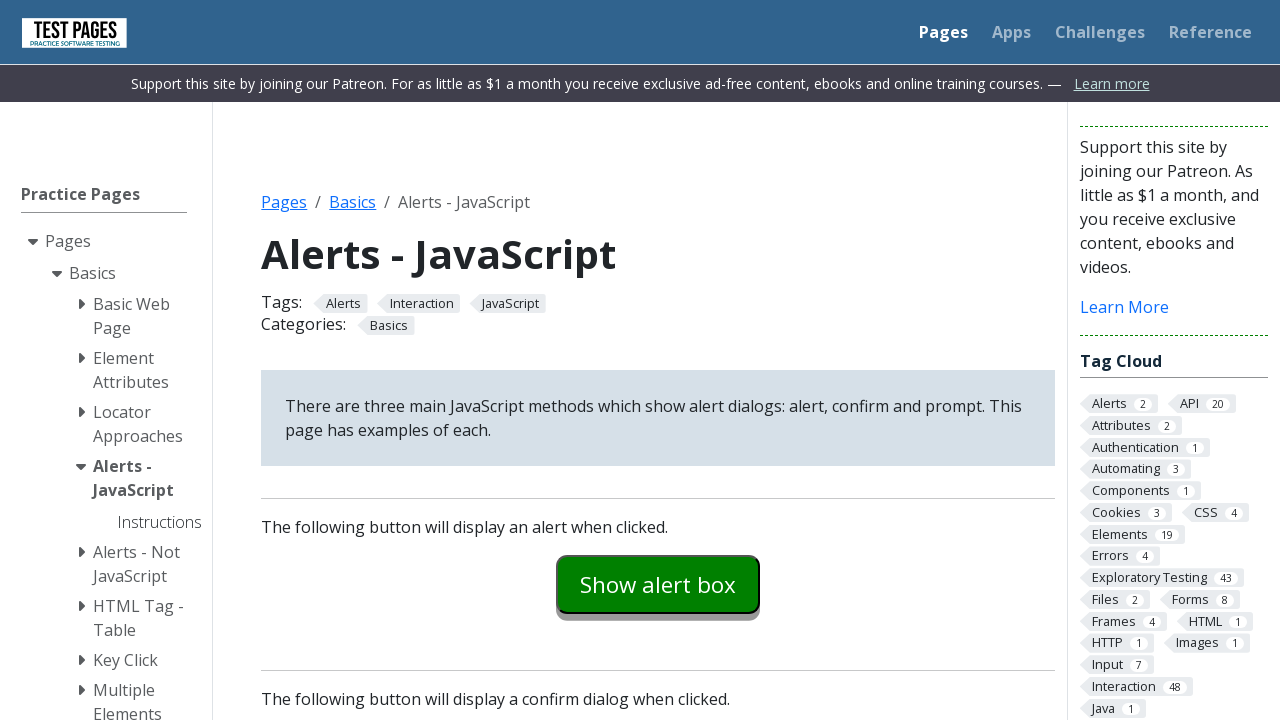

Clicked confirm button to trigger dialog at (658, 360) on #confirmexample
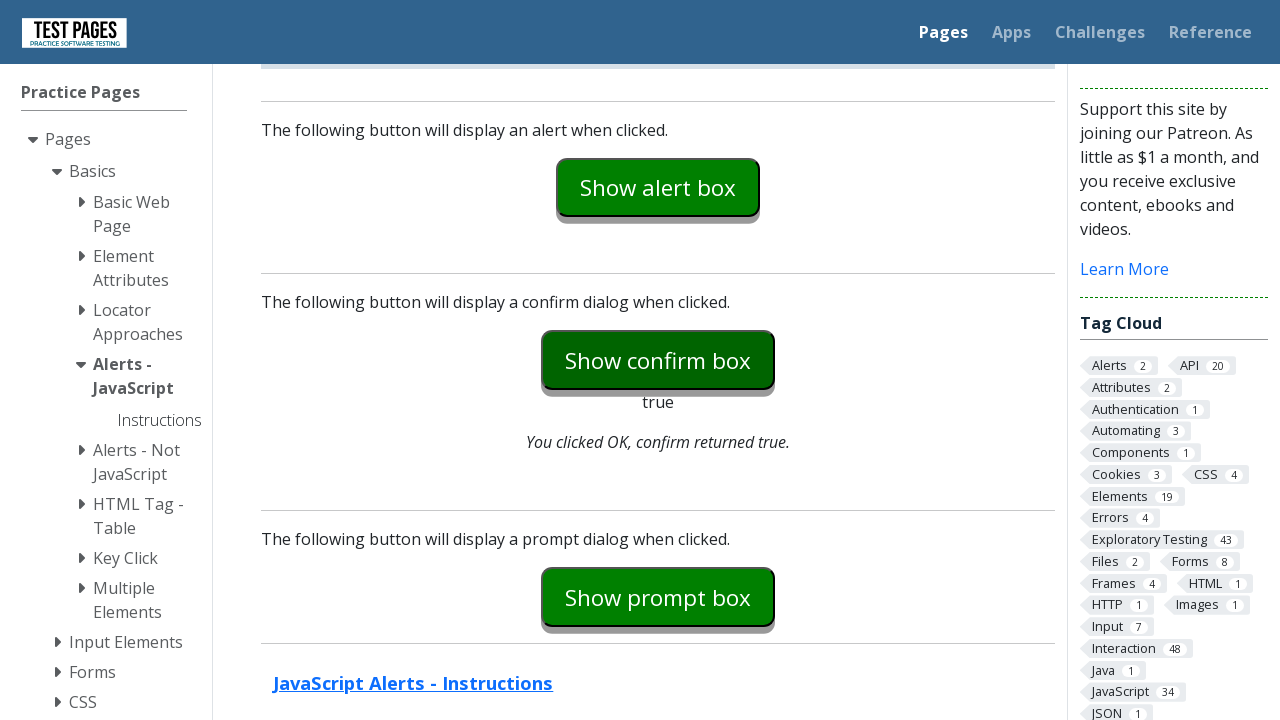

Confirmed explanation text appeared after accepting dialog
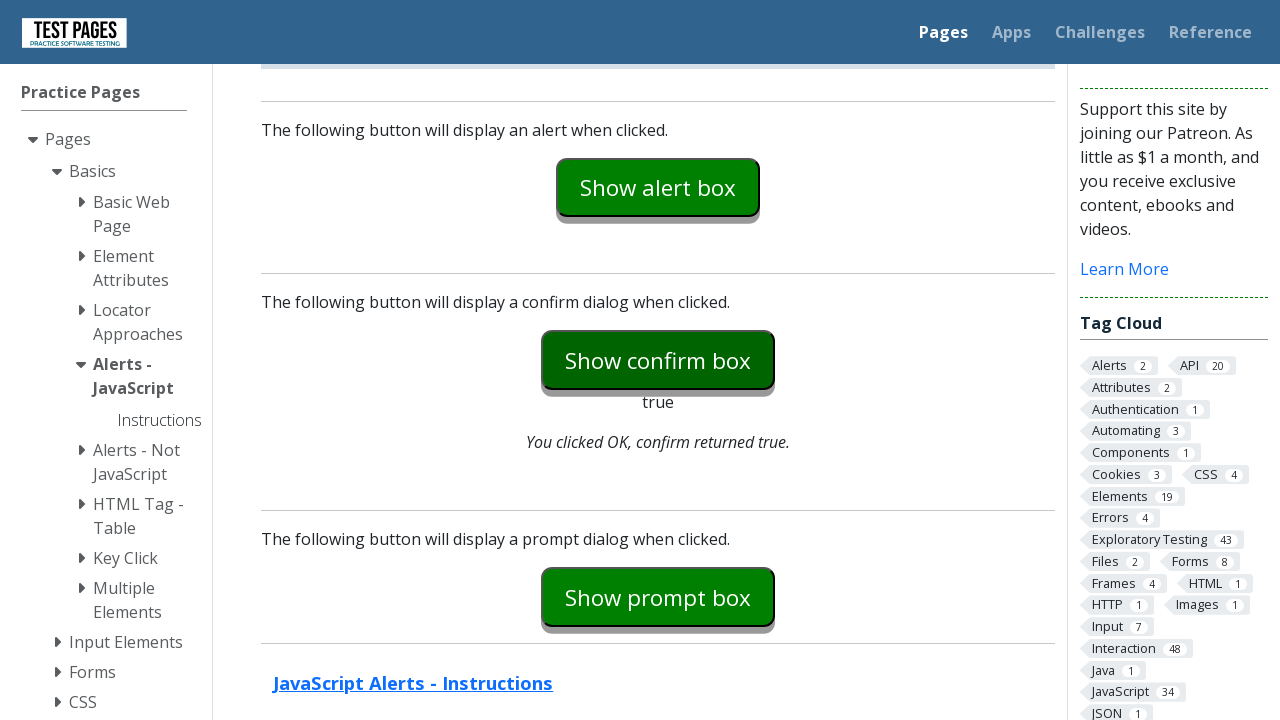

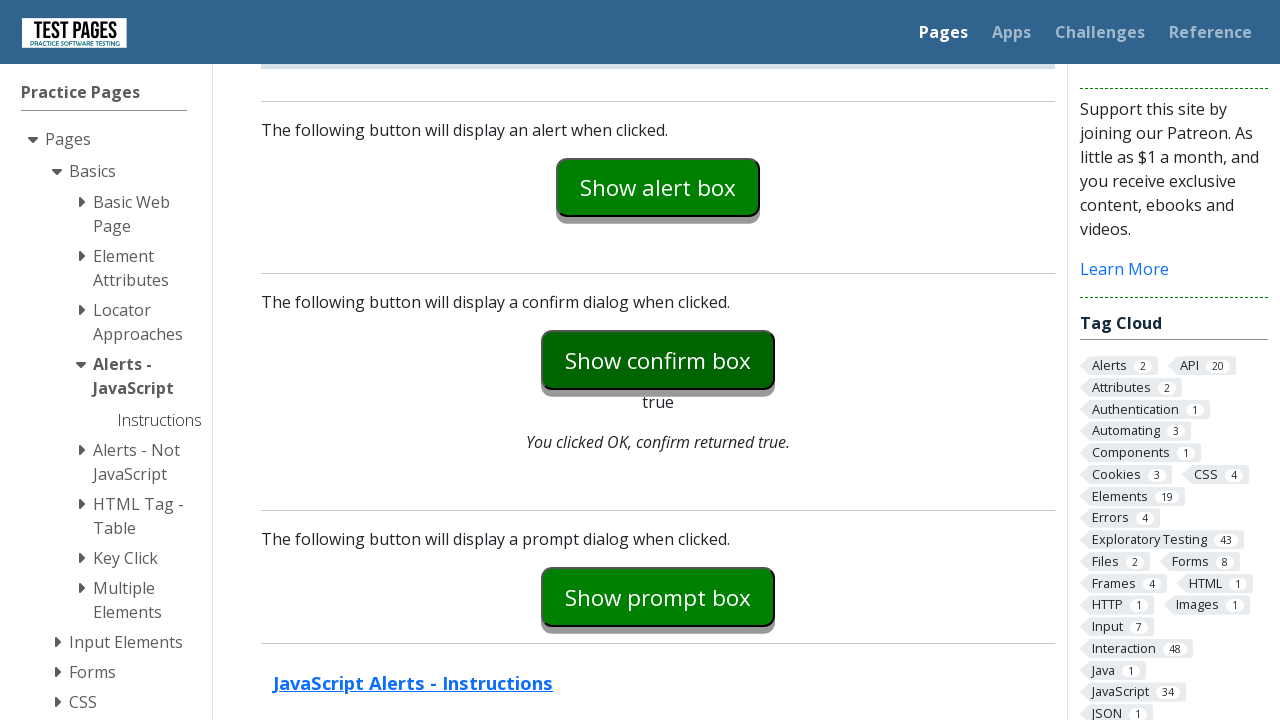